Tests all sport radio buttons by clicking each one and verifying they can be selected

Starting URL: https://practice.cydeo.com/radio_buttons

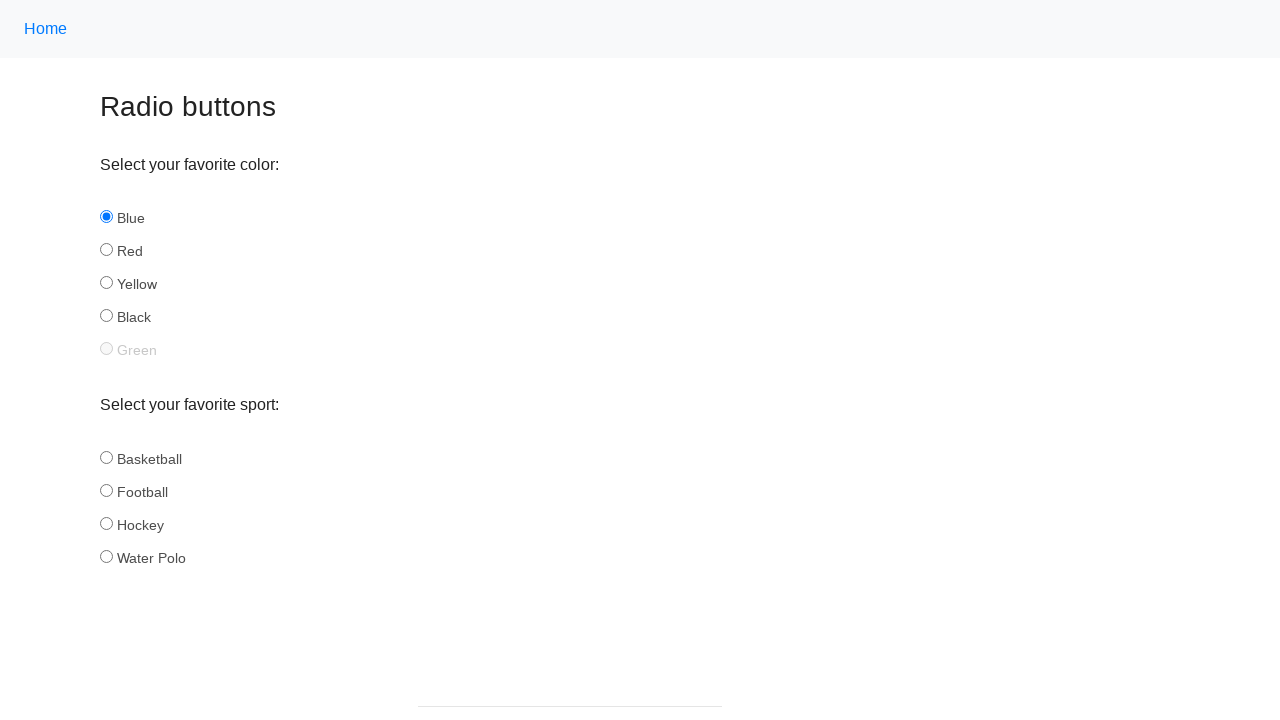

Located all sport radio buttons
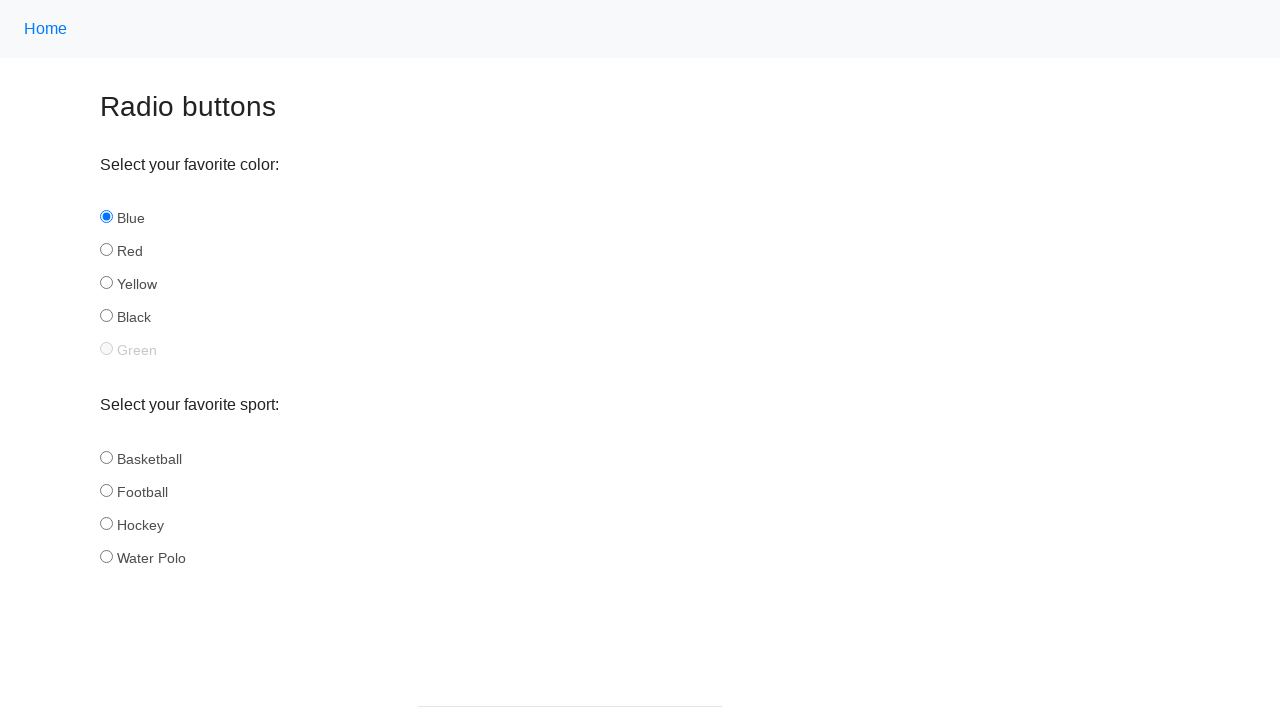

Verified 4 sport radio buttons are present
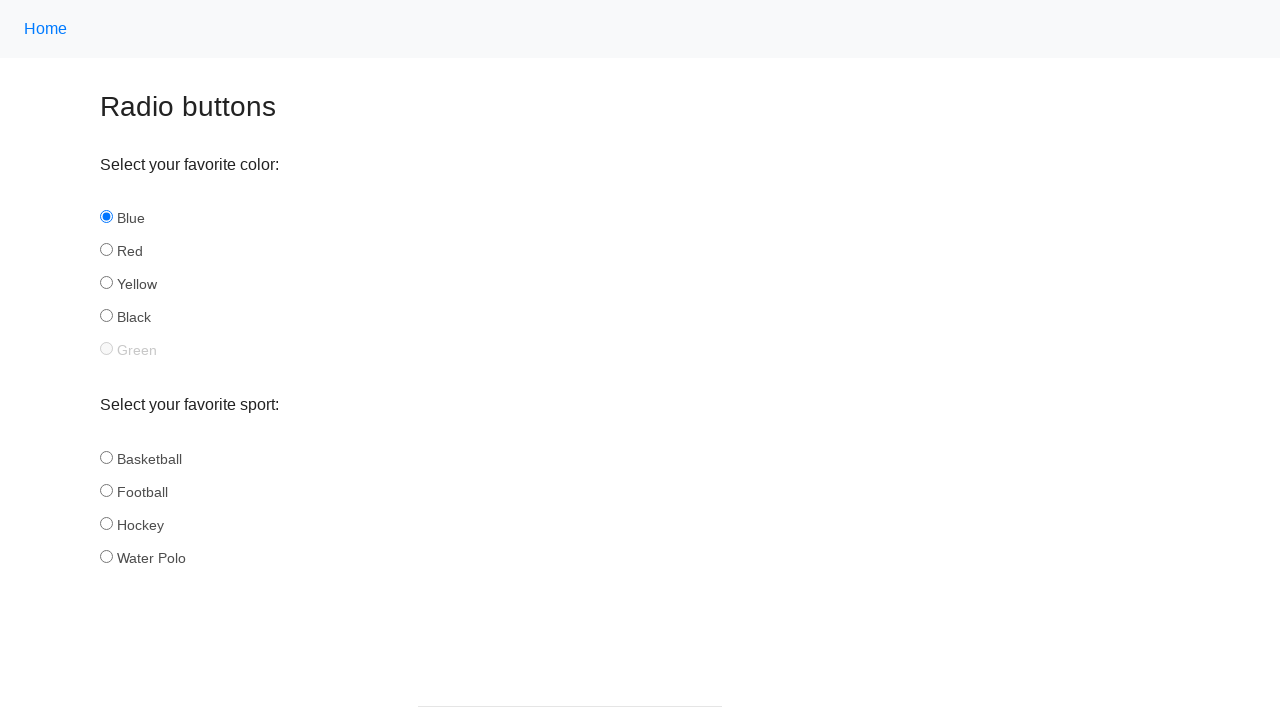

Retrieved sport button ID: basketball
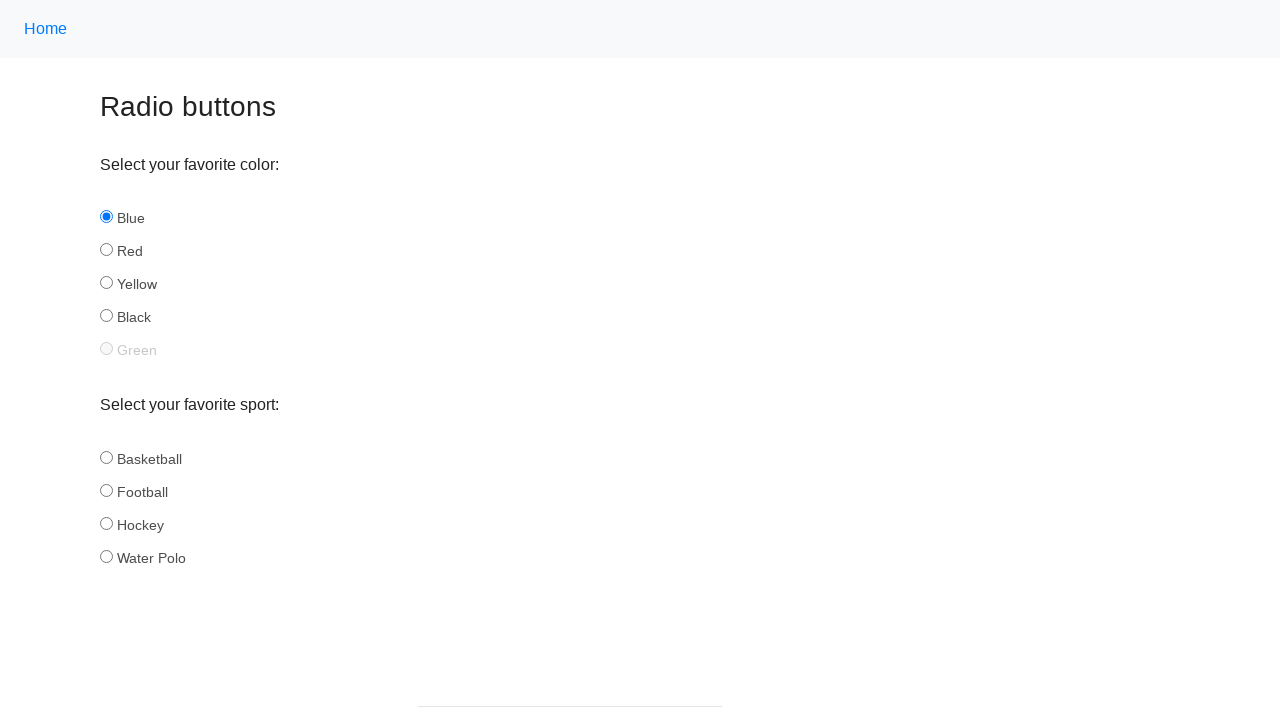

Clicked basketball radio button at (106, 457) on input[name='sport'] >> nth=0
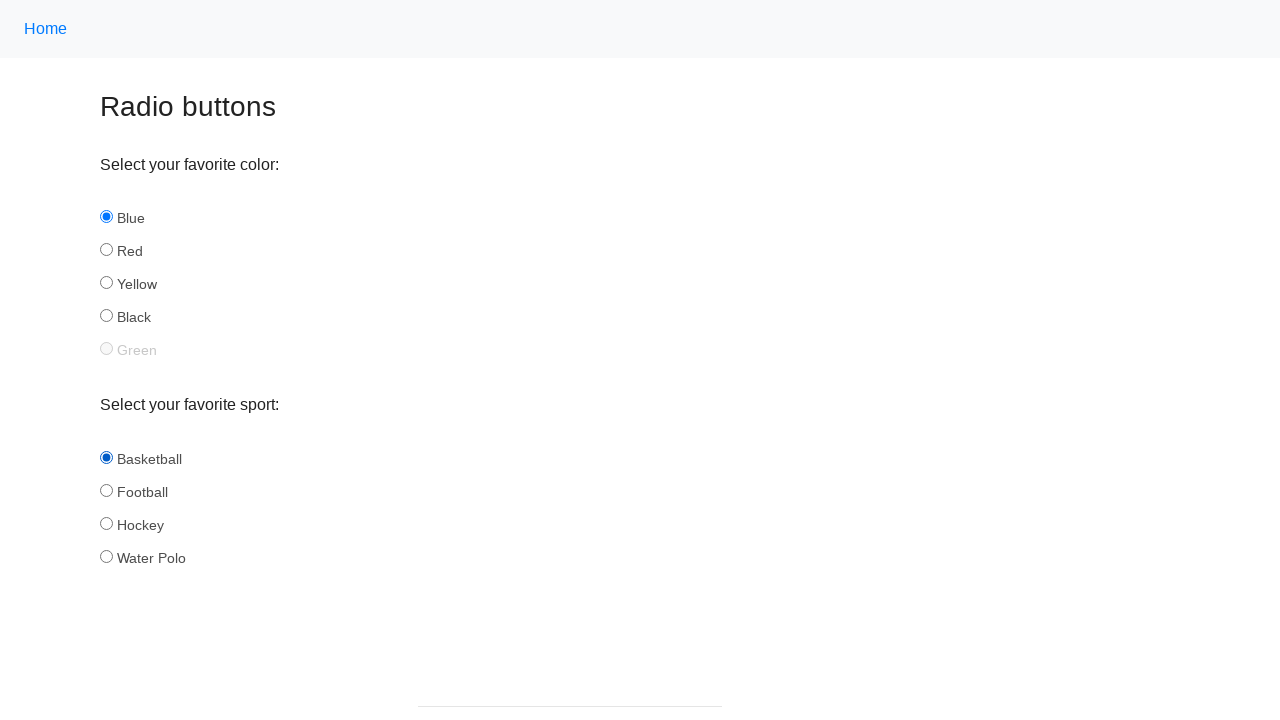

Verified basketball radio button is selected
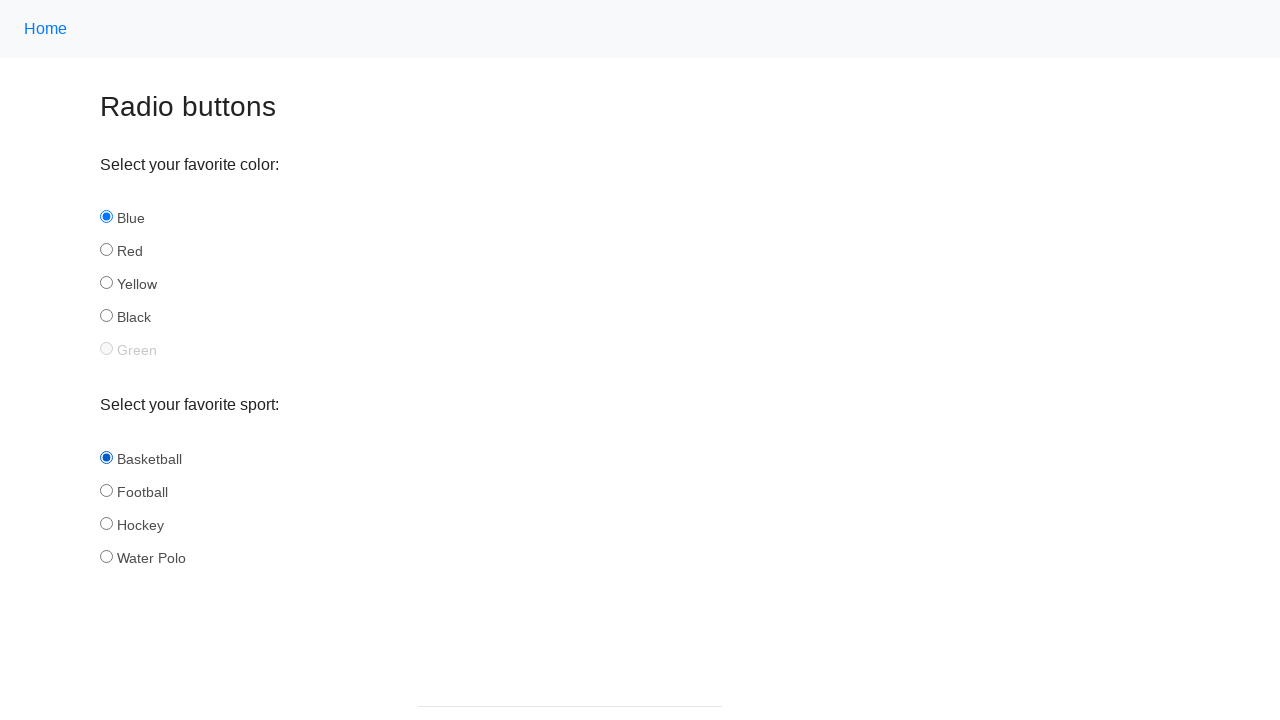

Verified basketball is in expected sport buttons list
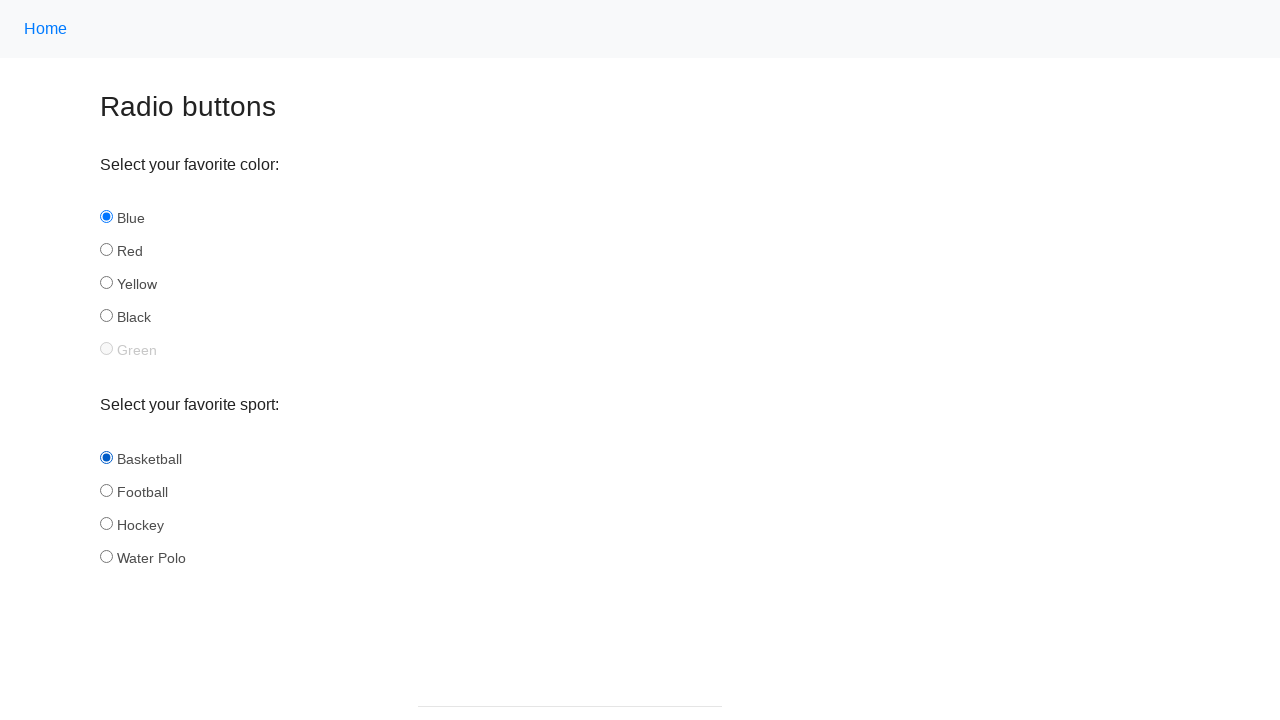

Retrieved sport button ID: football
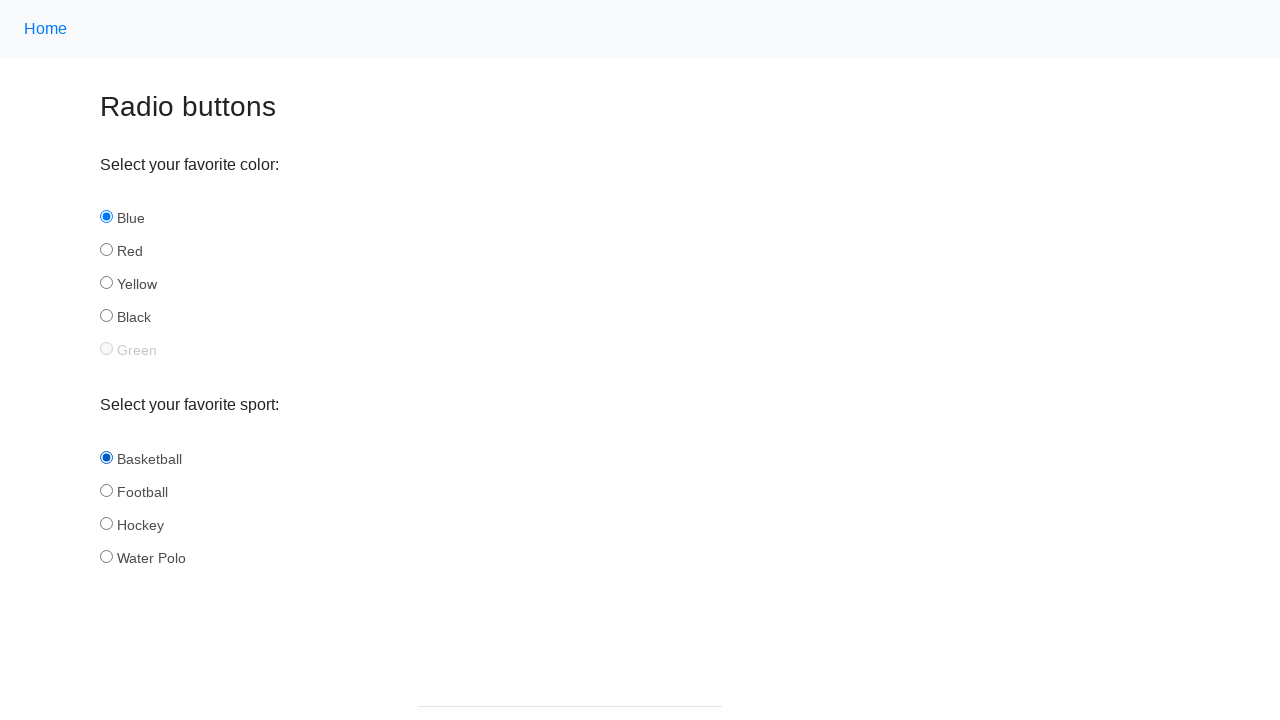

Clicked football radio button at (106, 490) on input[name='sport'] >> nth=1
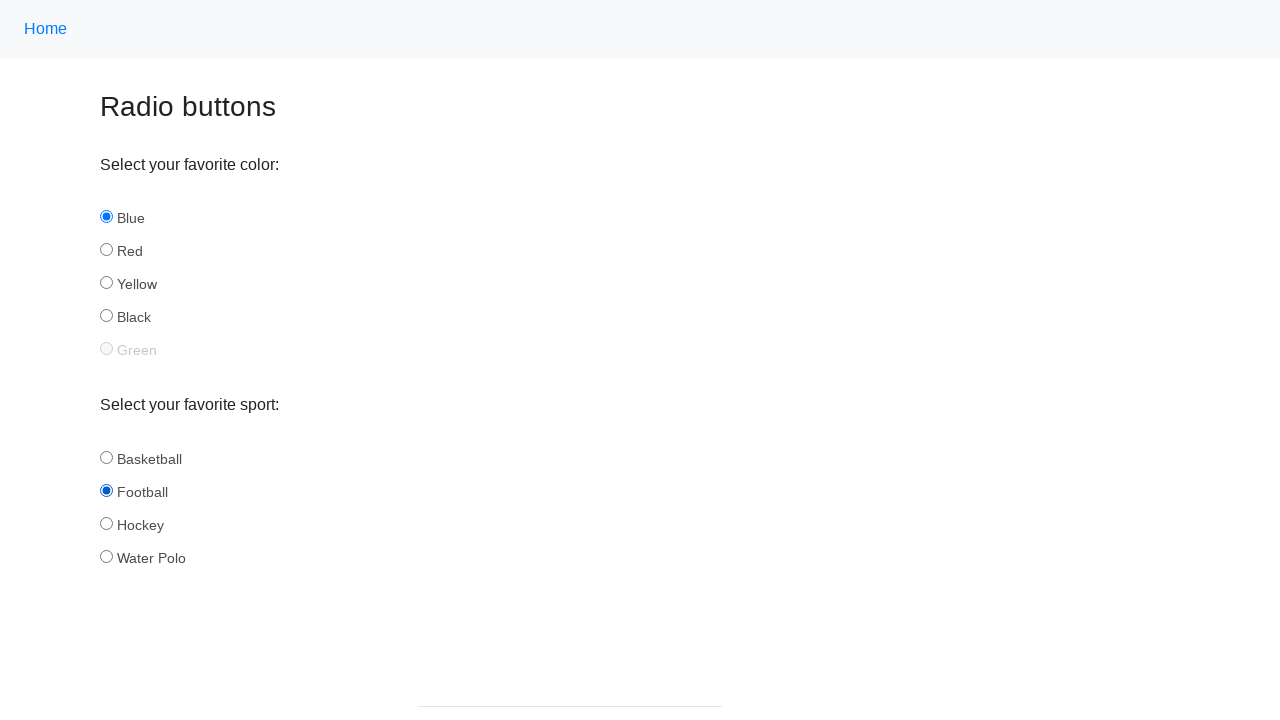

Verified football radio button is selected
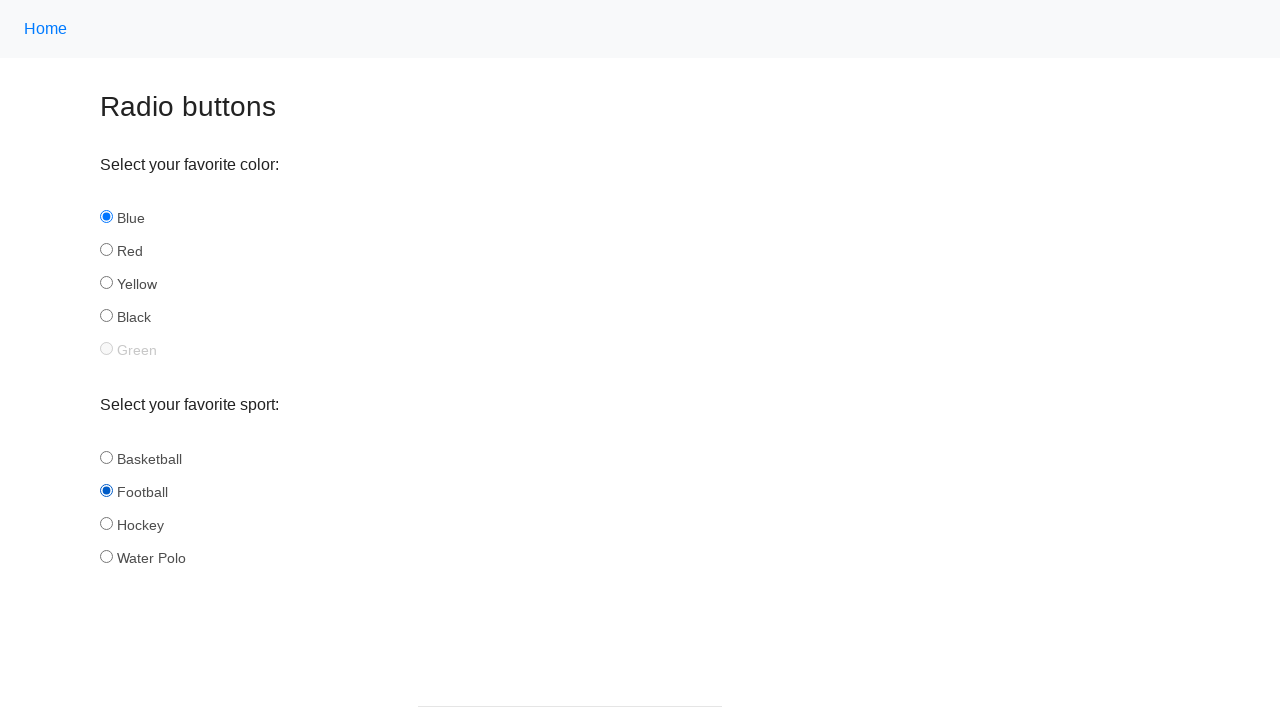

Verified football is in expected sport buttons list
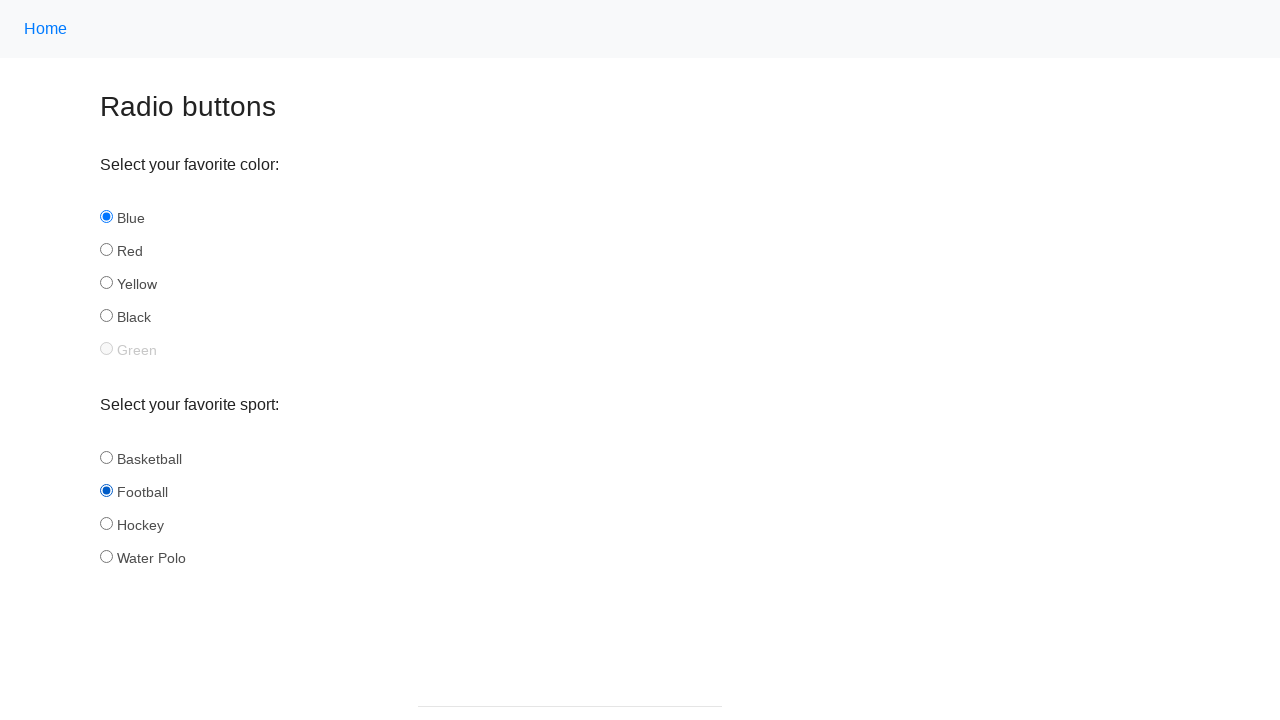

Retrieved sport button ID: hockey
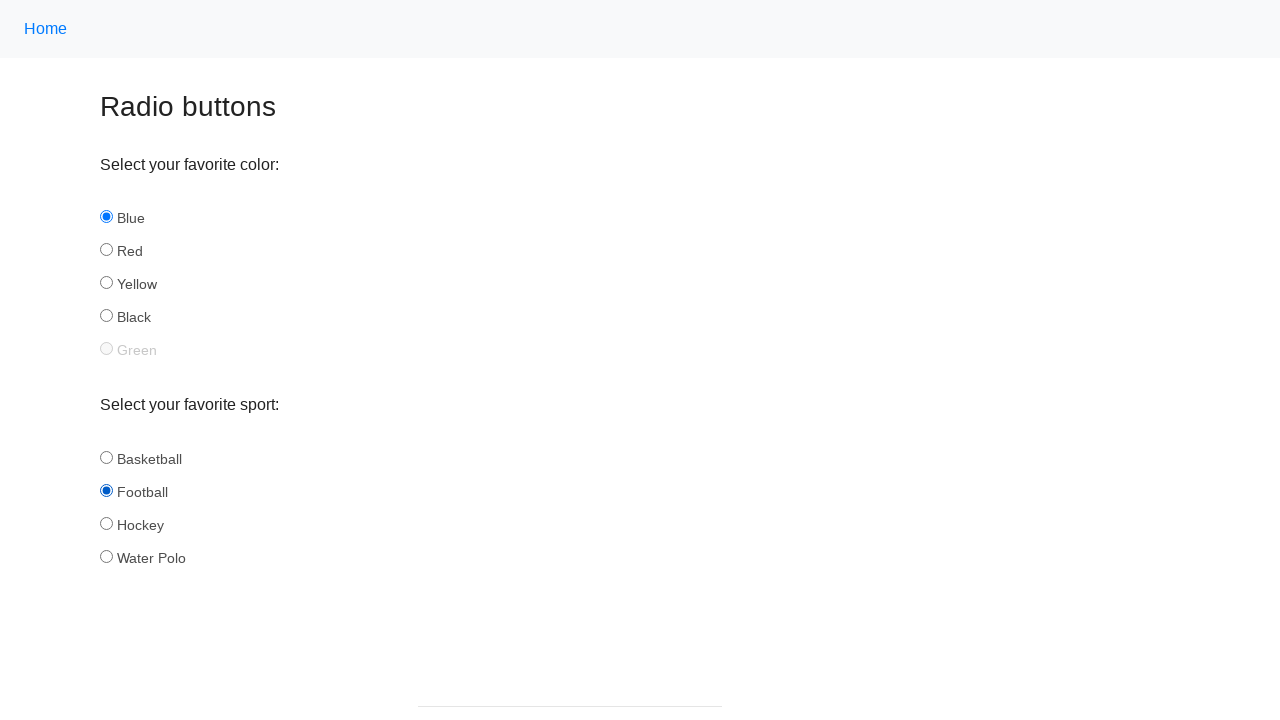

Clicked hockey radio button at (106, 523) on input[name='sport'] >> nth=2
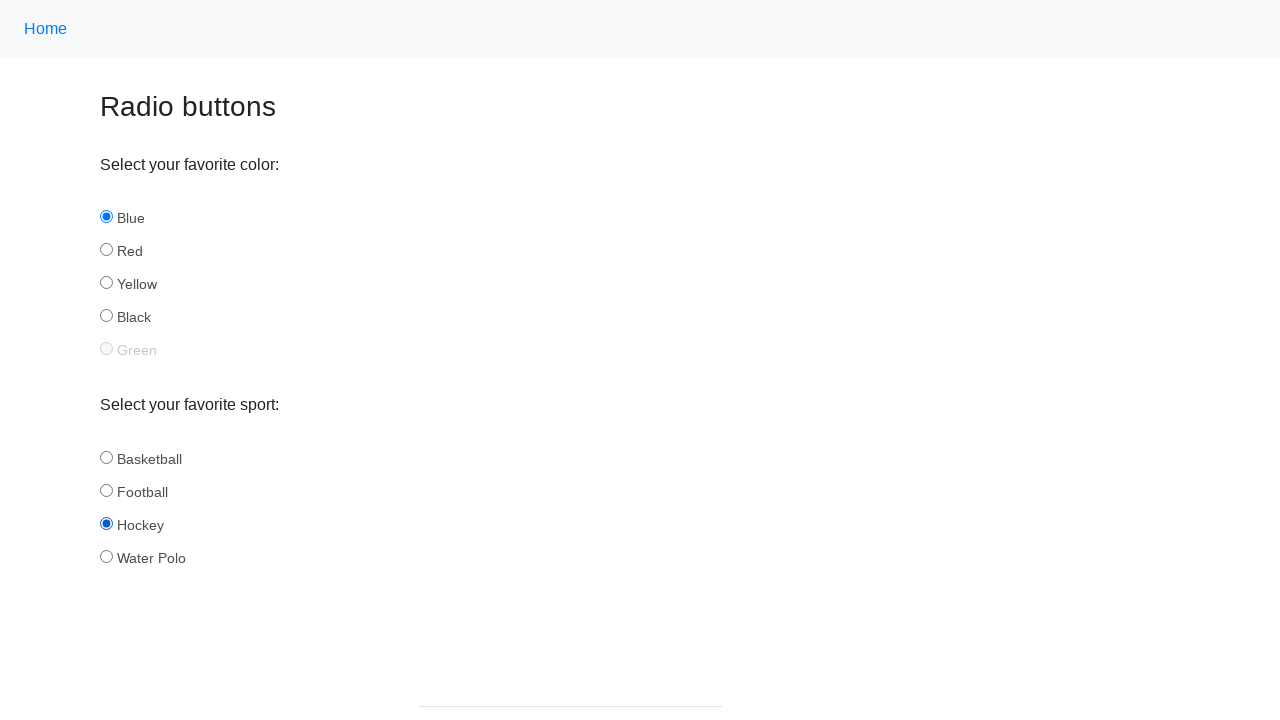

Verified hockey radio button is selected
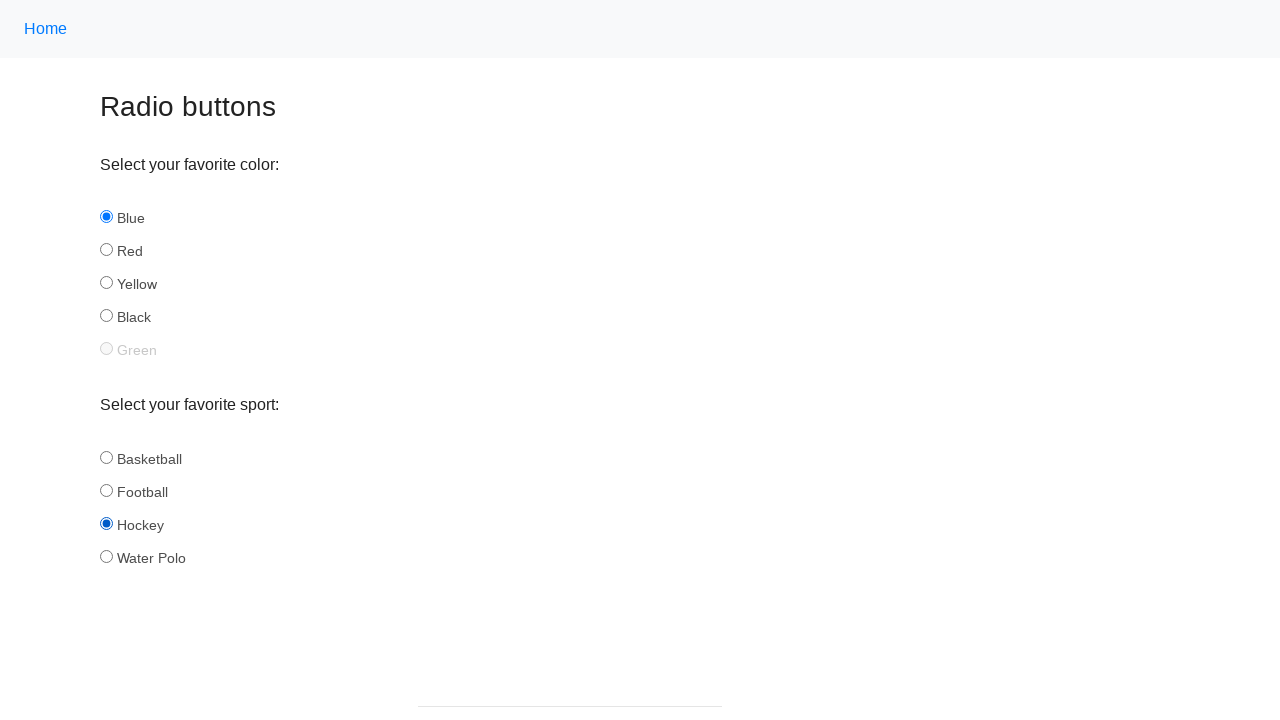

Verified hockey is in expected sport buttons list
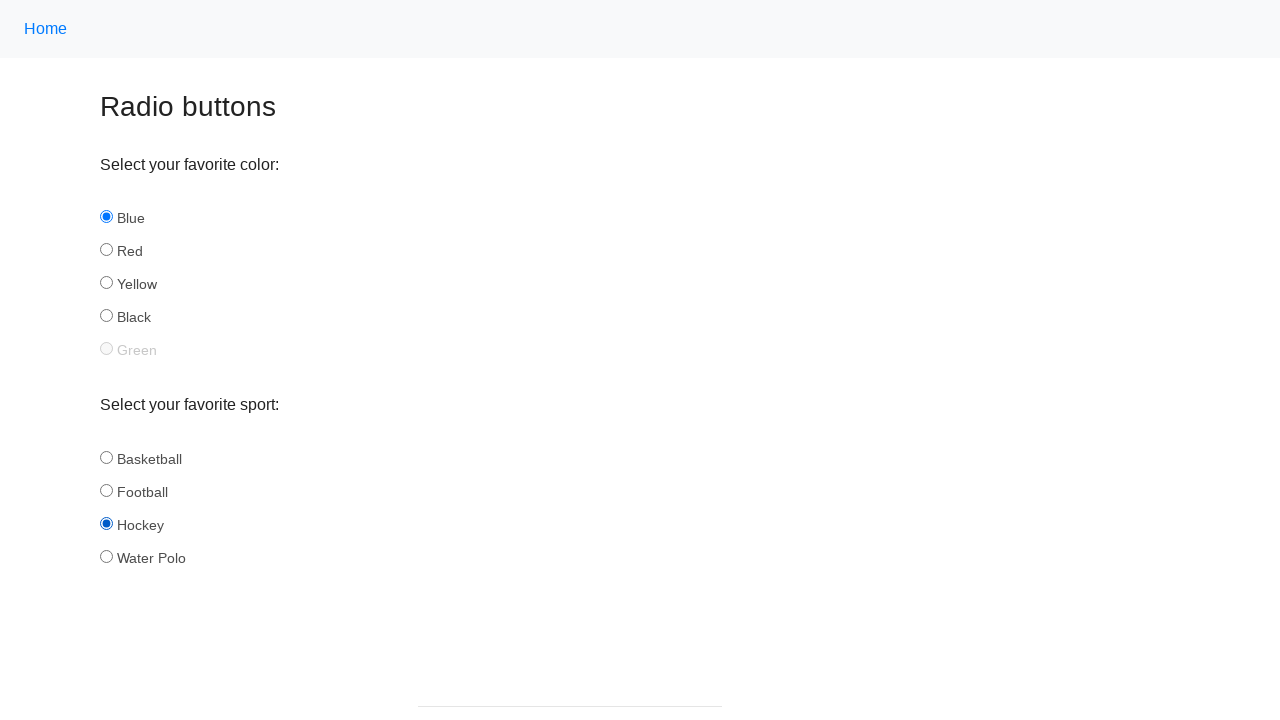

Retrieved sport button ID: water_polo
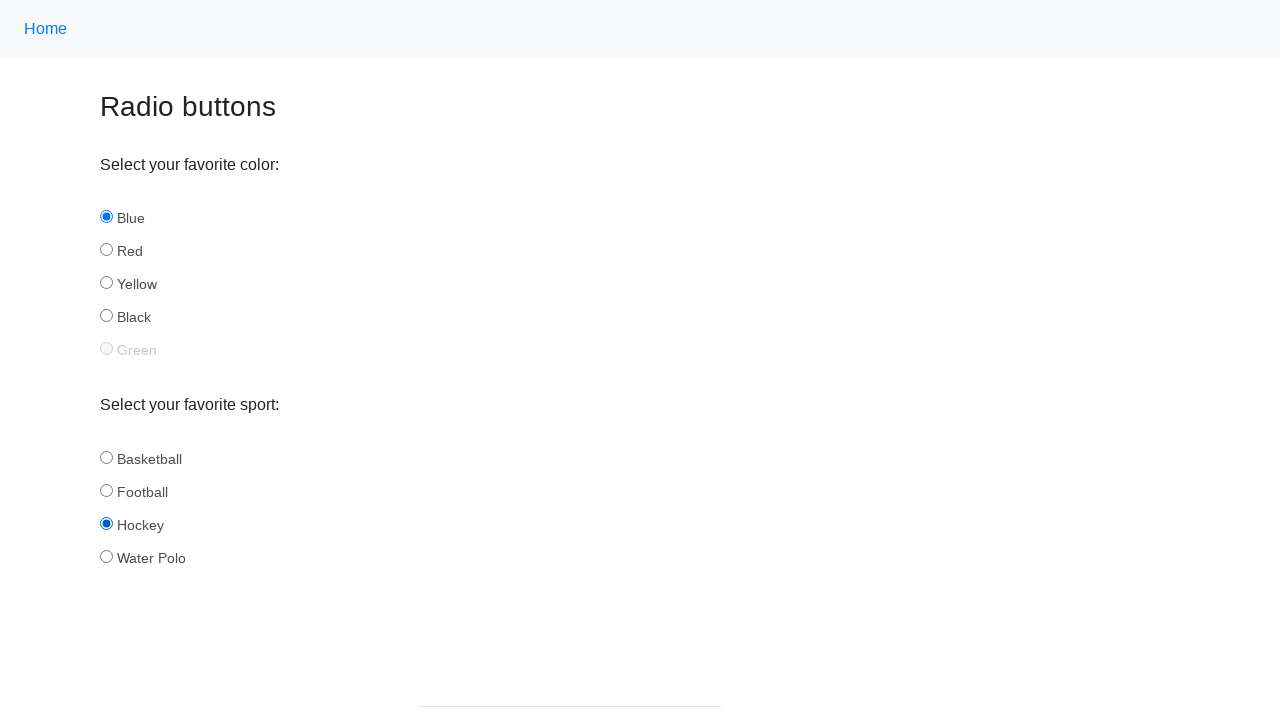

Clicked water_polo radio button at (106, 556) on input[name='sport'] >> nth=3
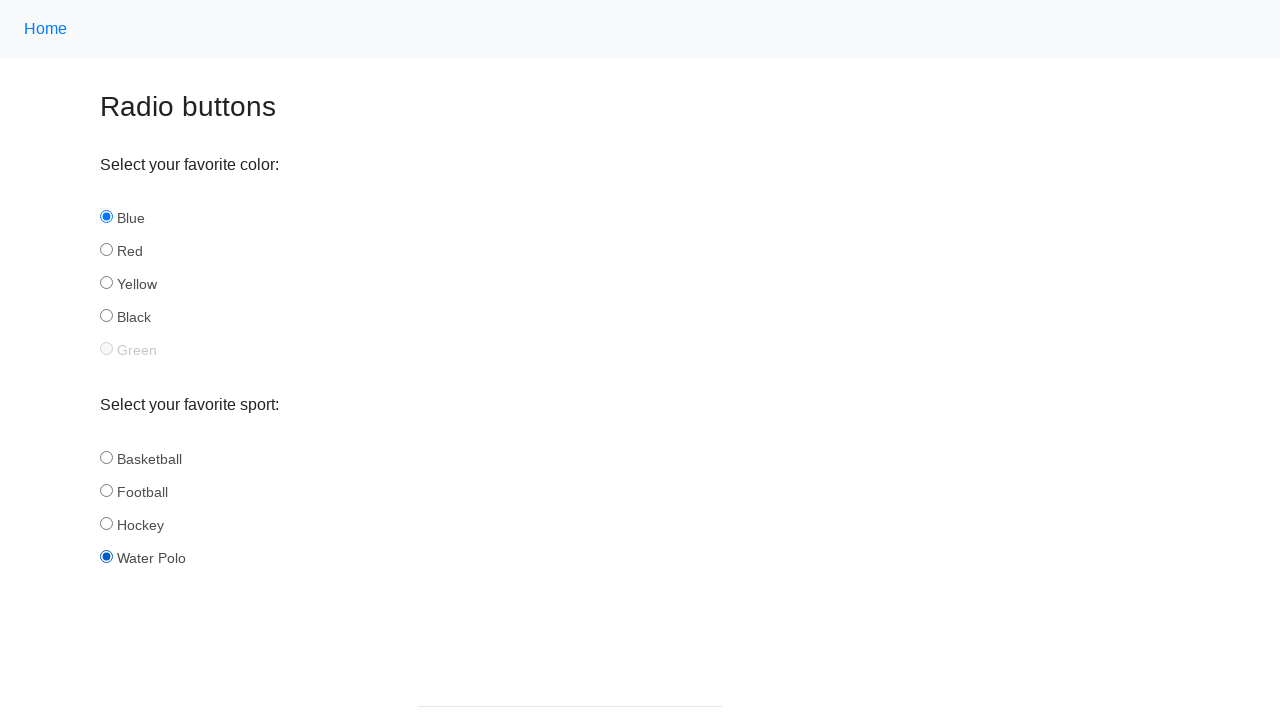

Verified water_polo radio button is selected
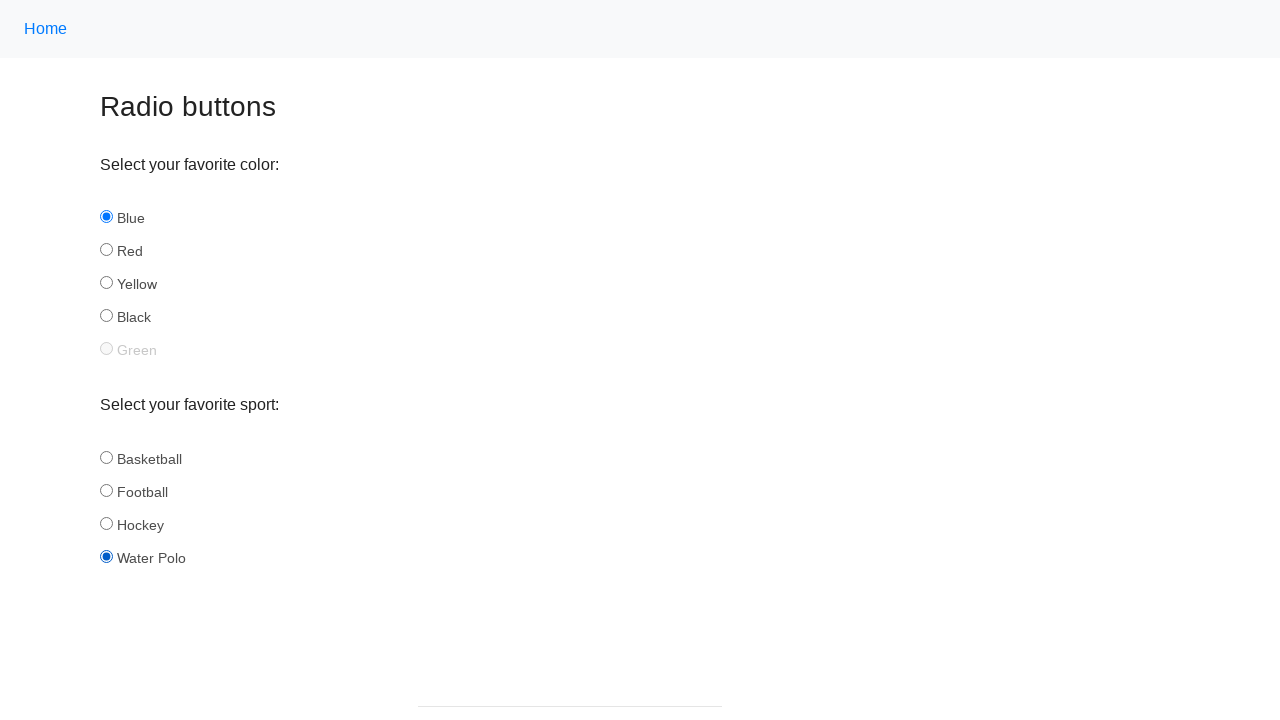

Verified water_polo is in expected sport buttons list
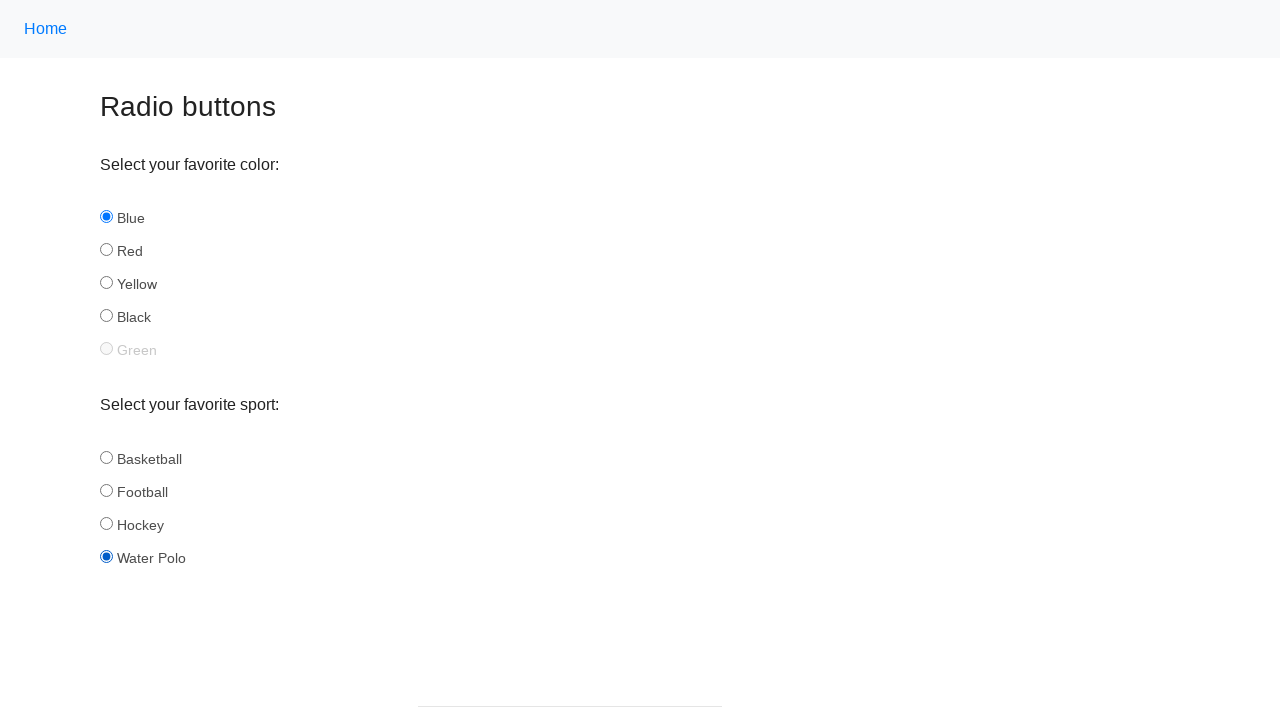

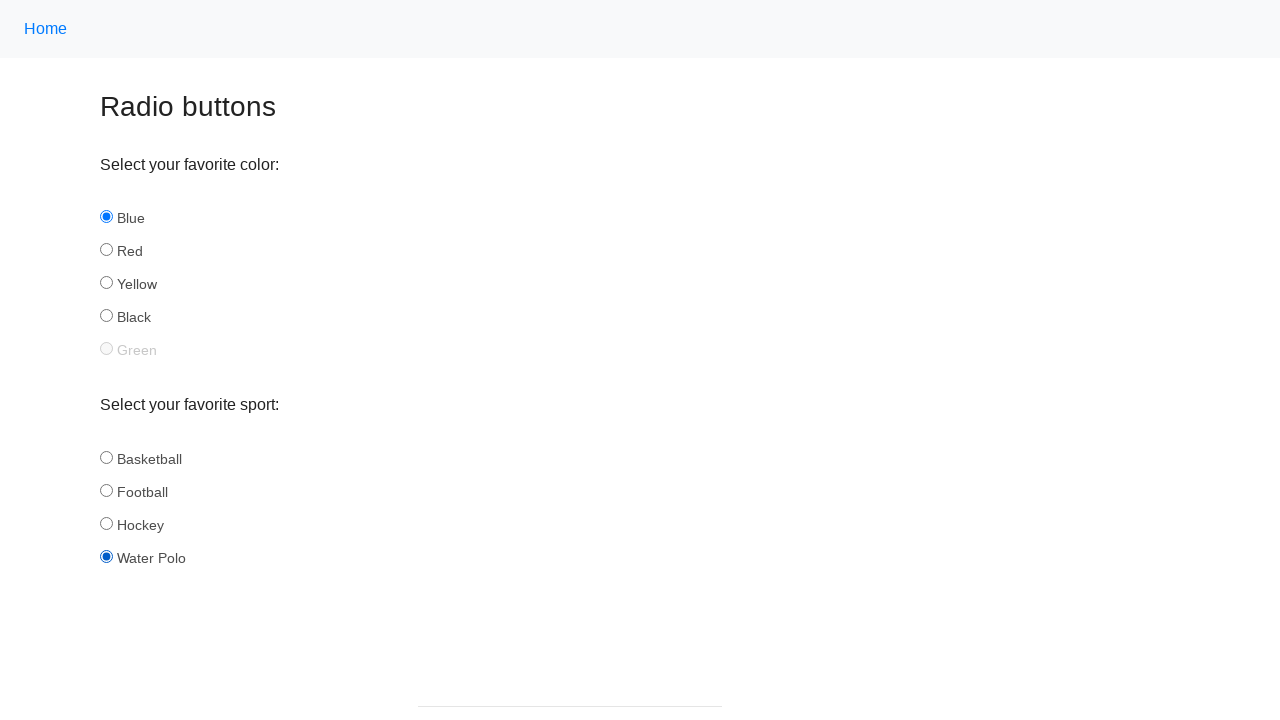